Tests notification message functionality by clicking a link that triggers a notification and verifying the message is displayed

Starting URL: https://the-internet.herokuapp.com/notification_message_rendered

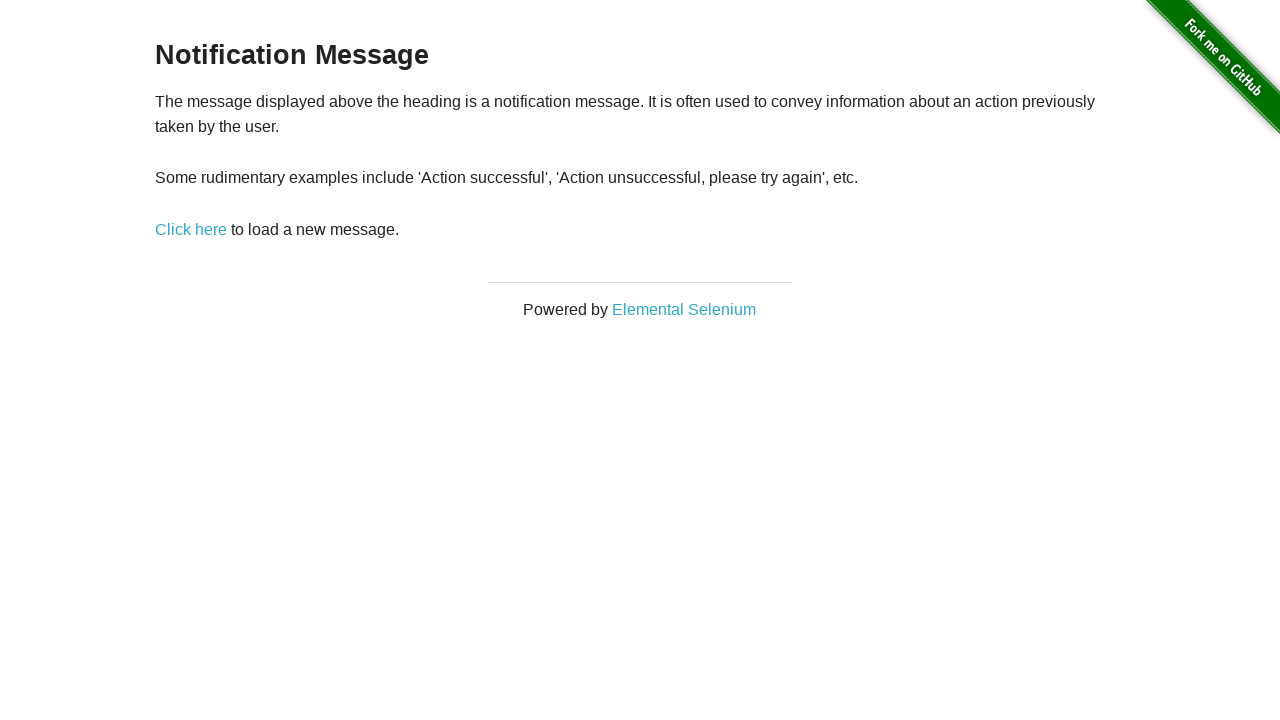

Clicked notification message link at (191, 229) on a[href*='notification_message']
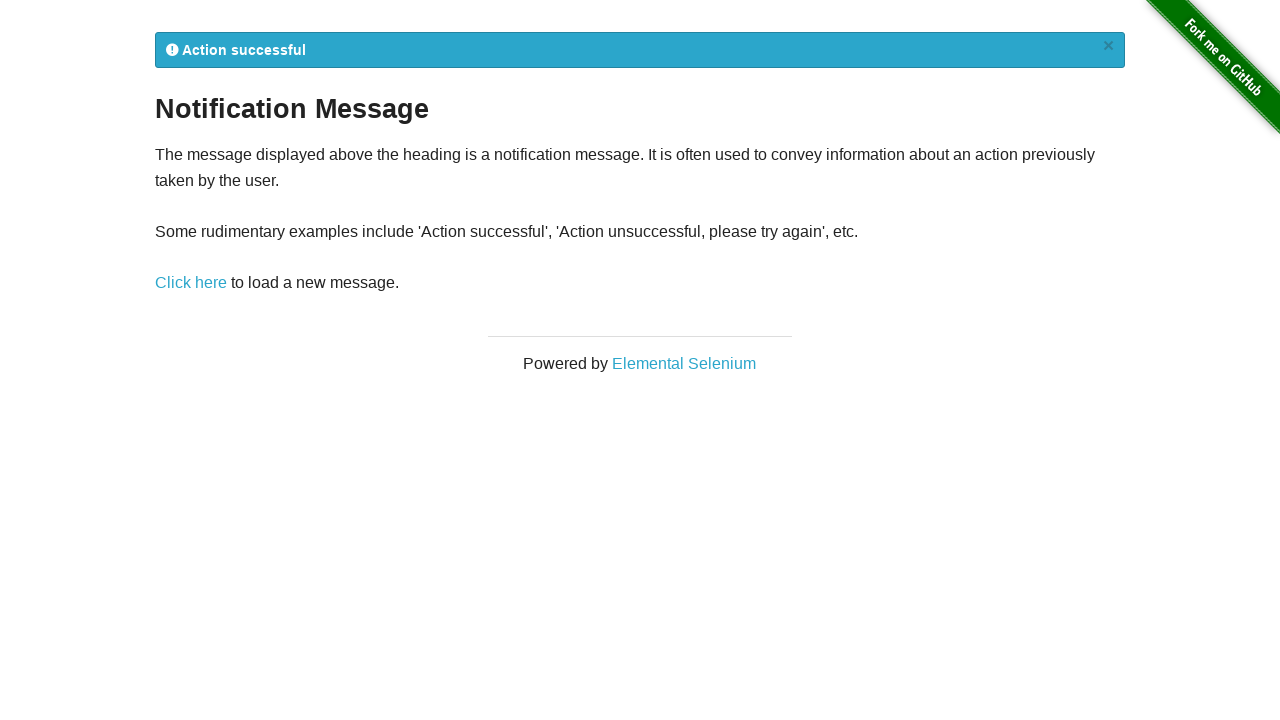

Flash notification element became visible
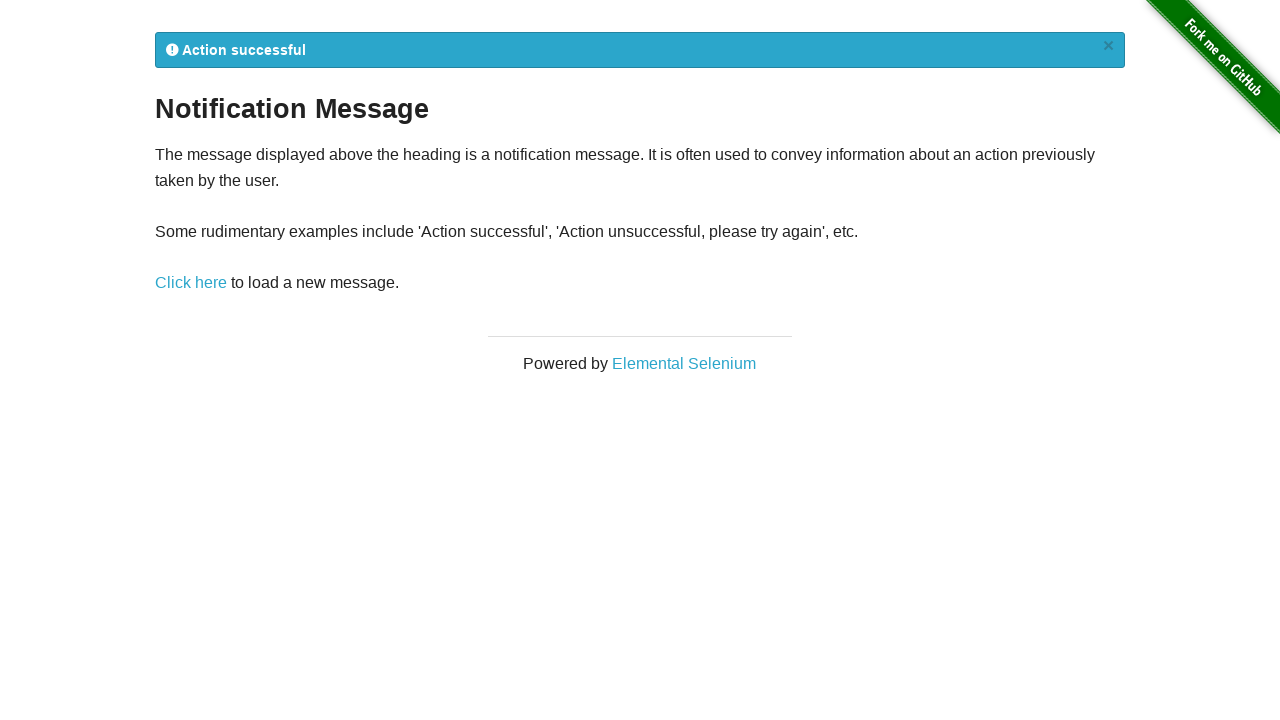

Retrieved notification message text
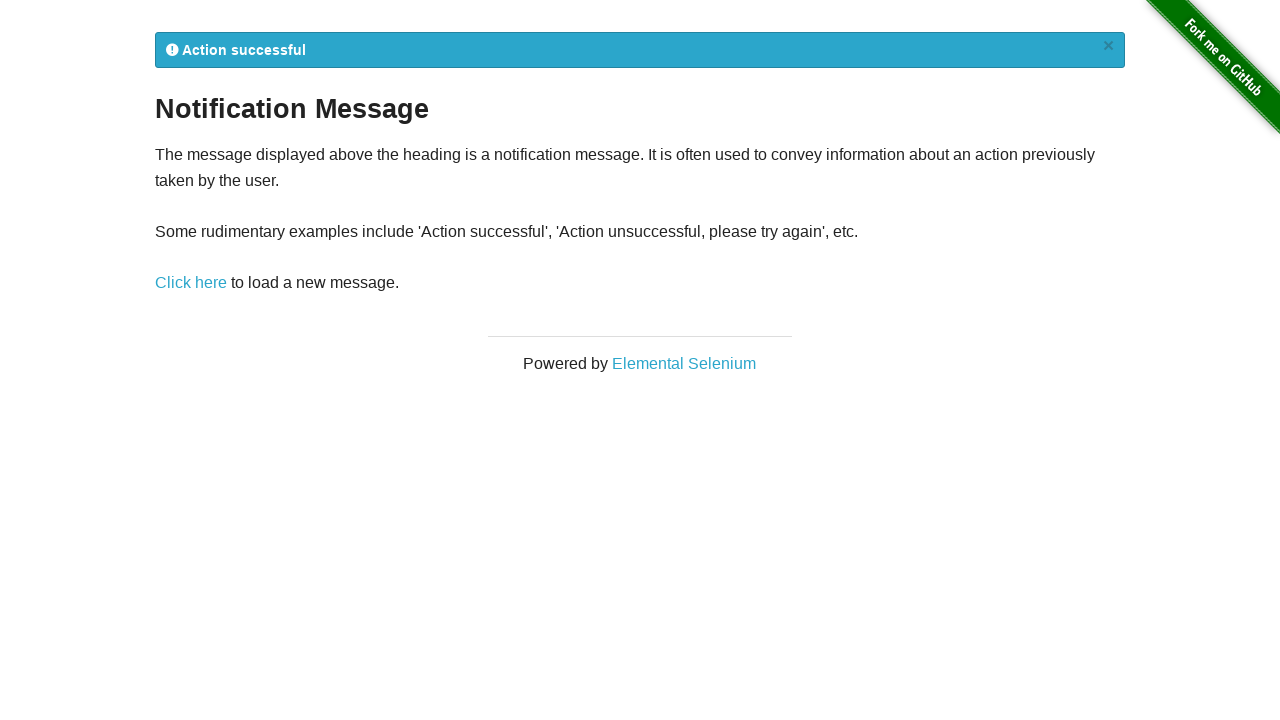

Cleaned up notification message text
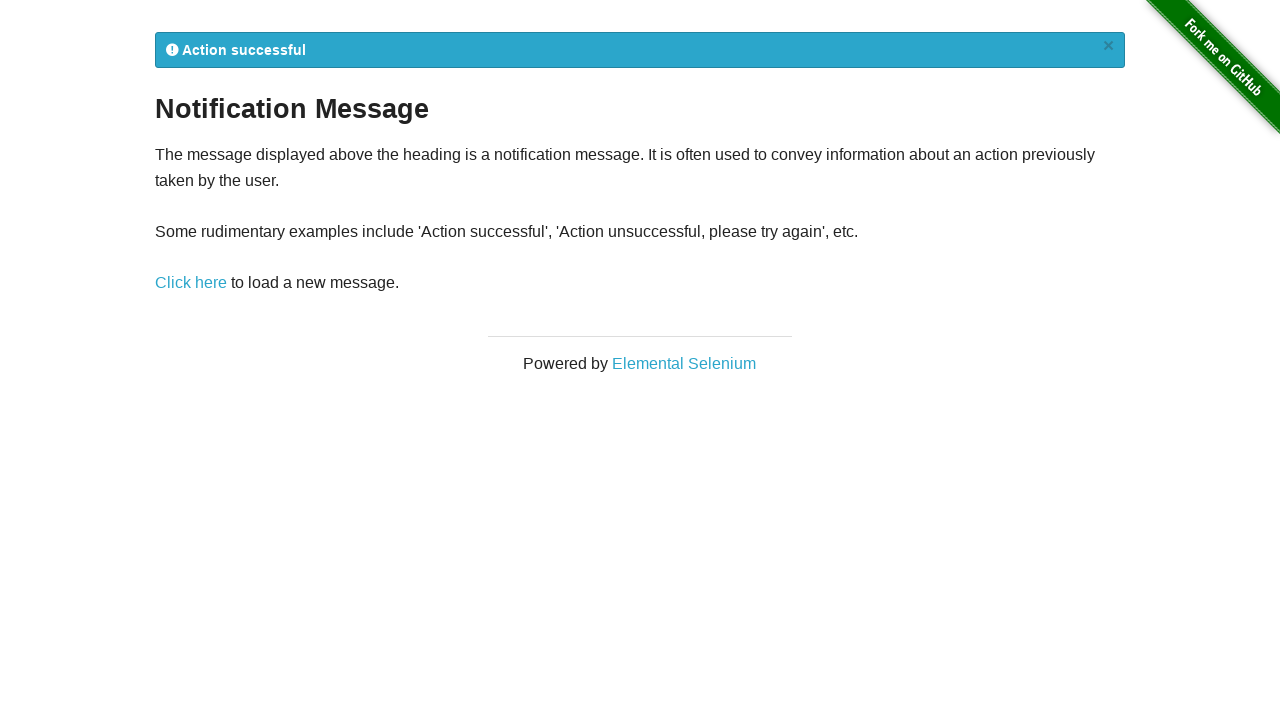

Verified notification message equals 'Action successful'
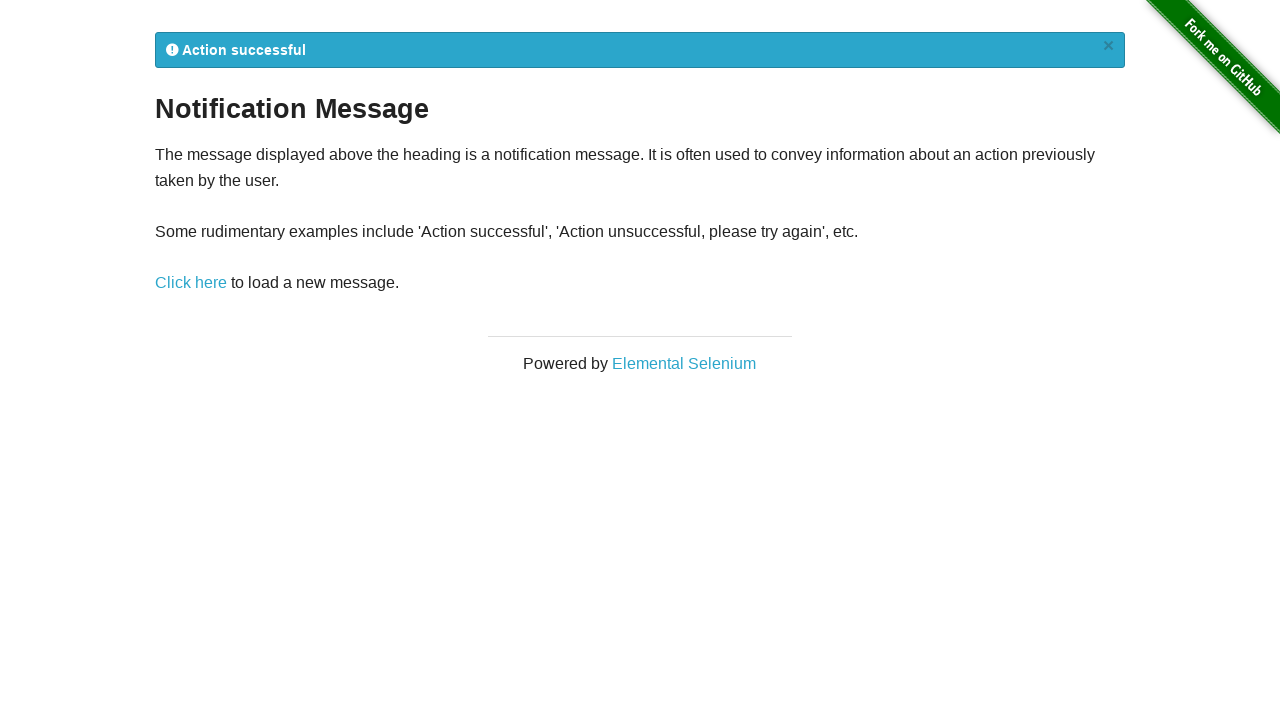

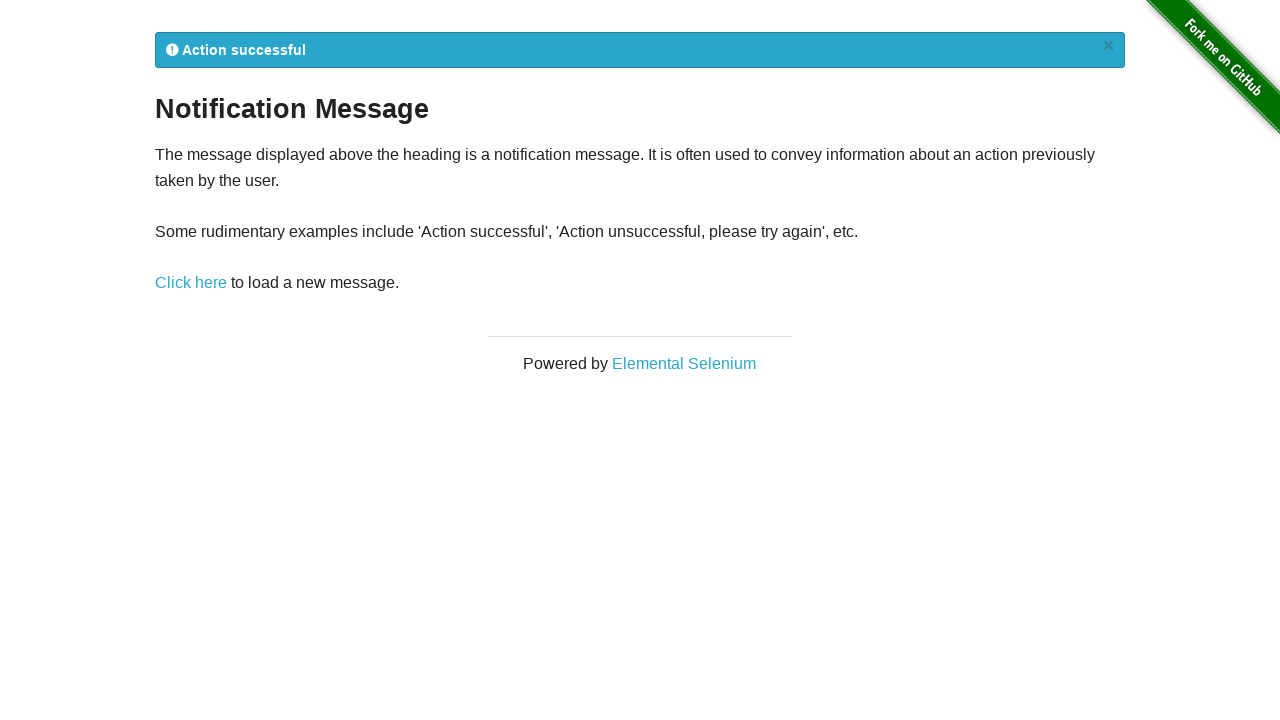